Navigates to a demo page and verifies the page title and URL properties

Starting URL: https://opensource-demo.orangehrmlive.com/

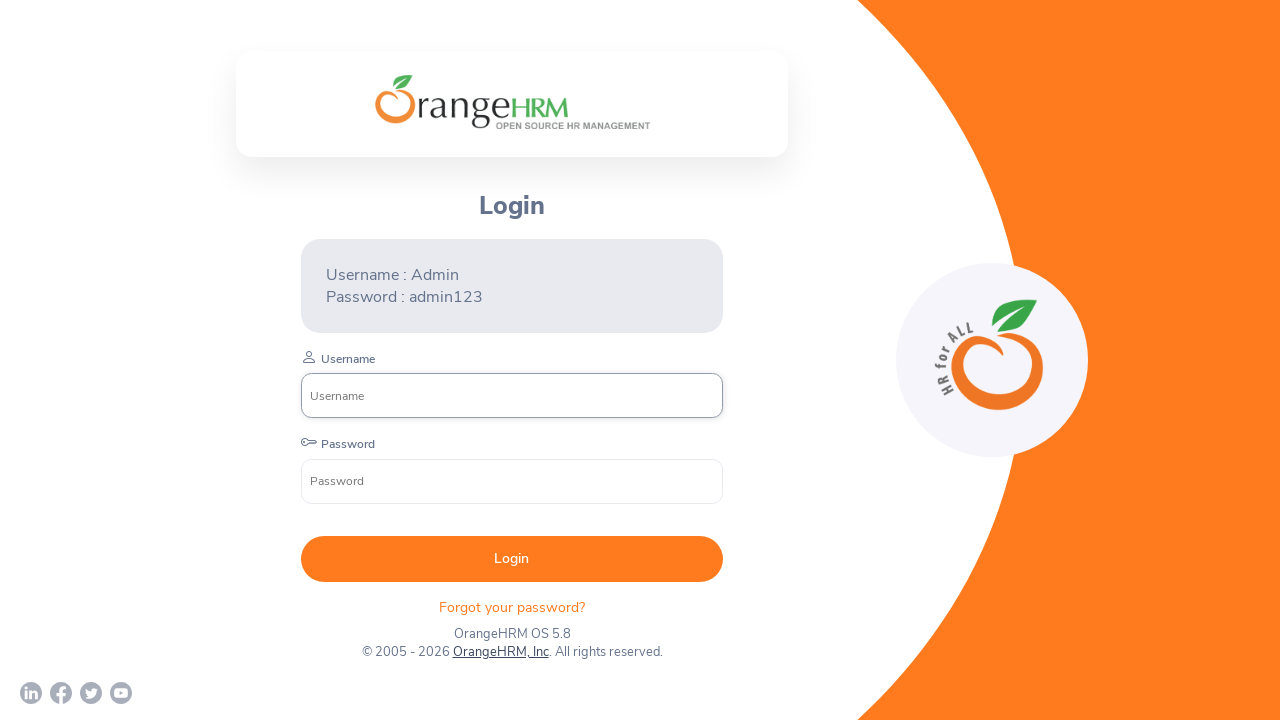

Retrieved page title
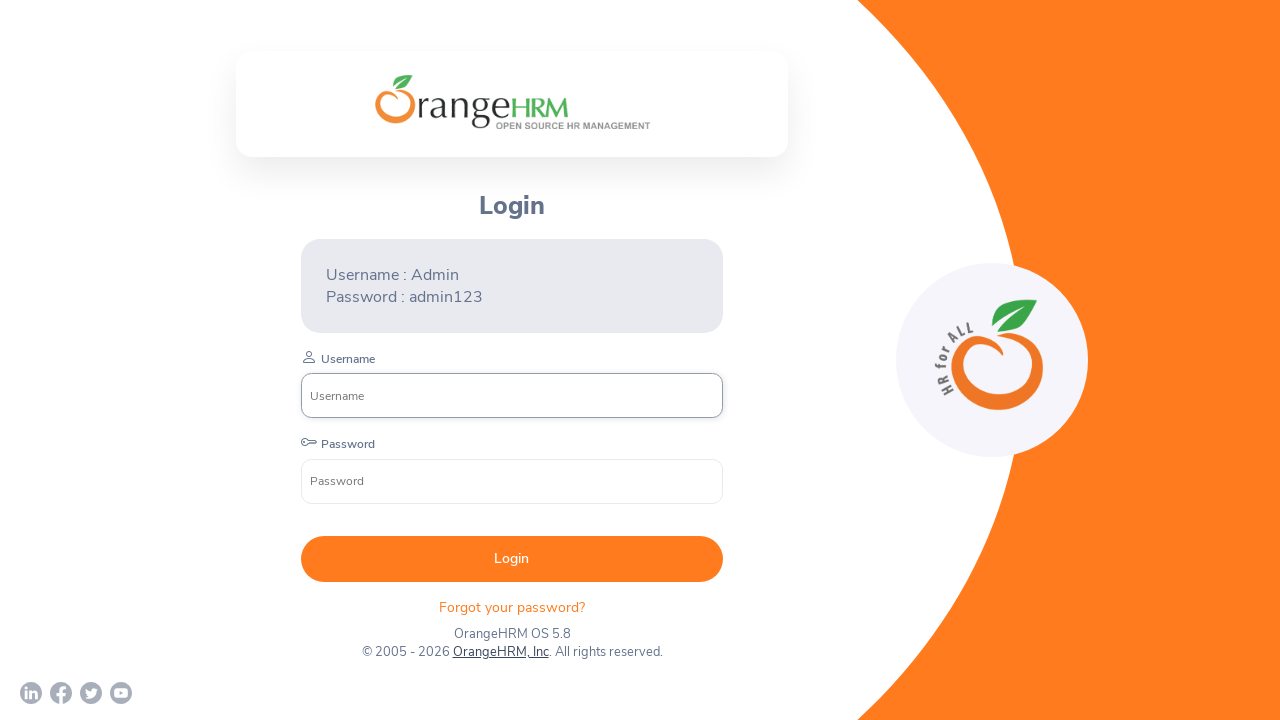

Logged page title: OrangeHRM
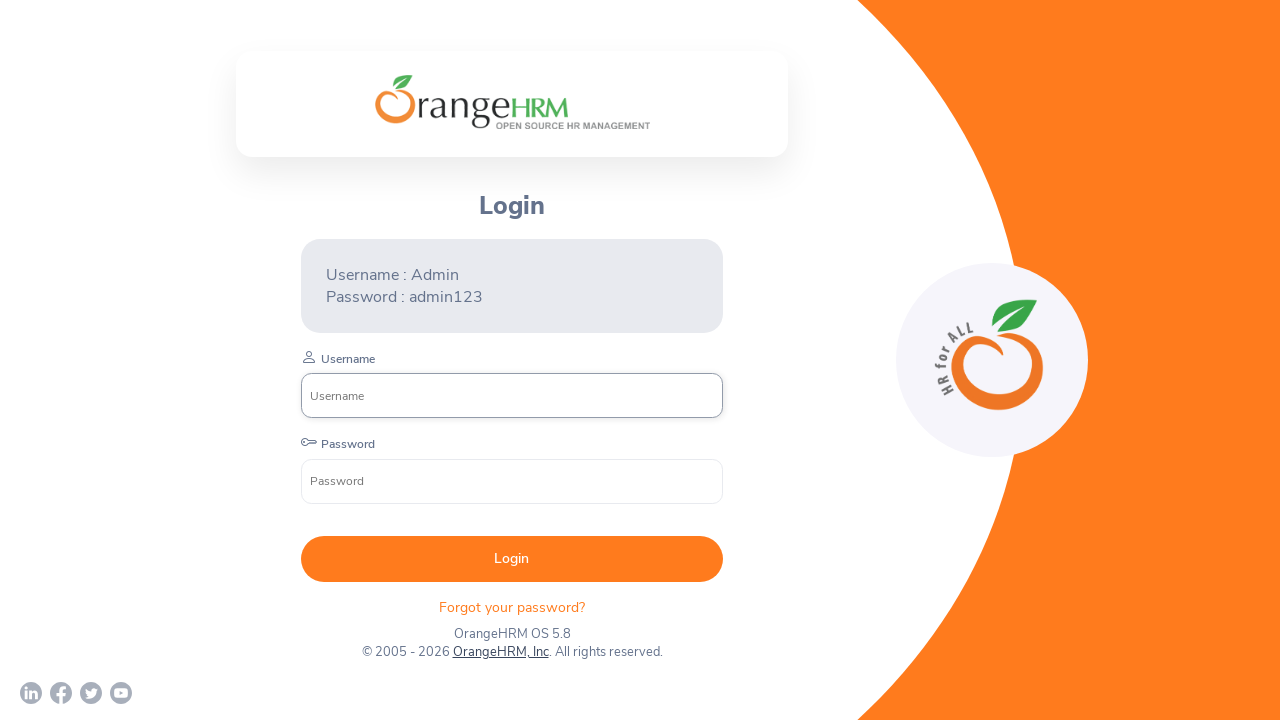

Logged title length: 9
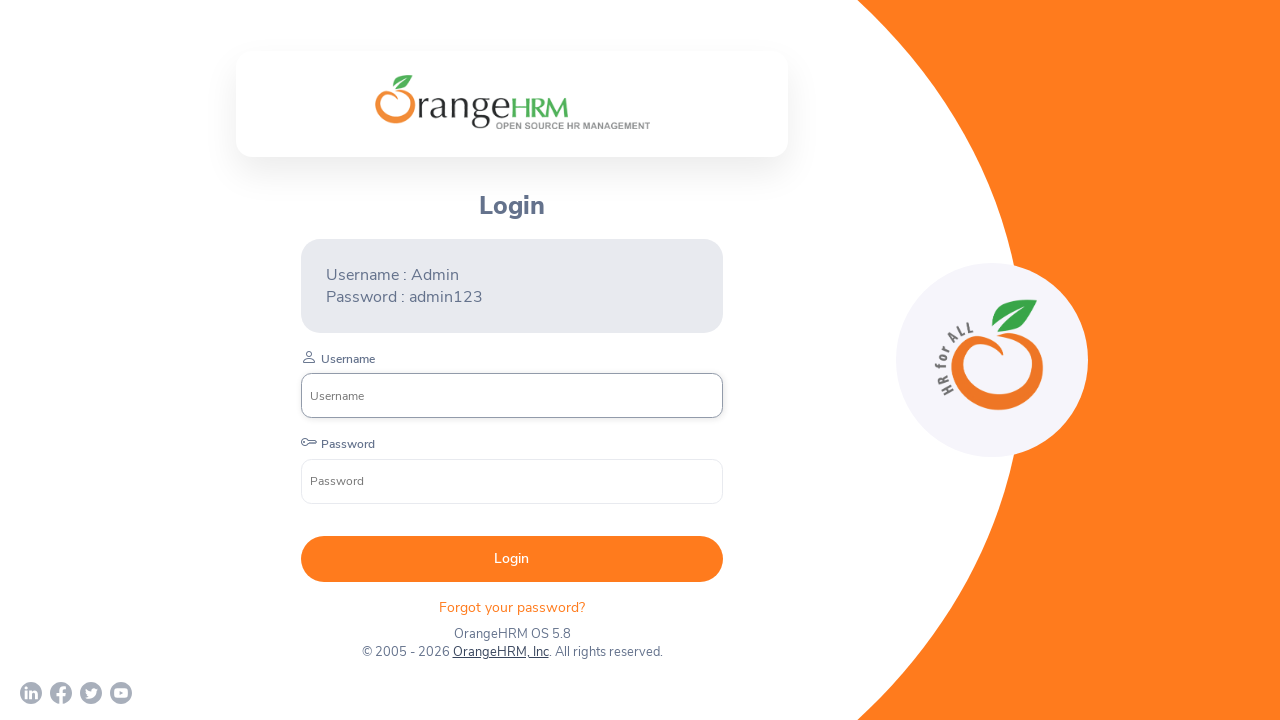

Retrieved current page URL
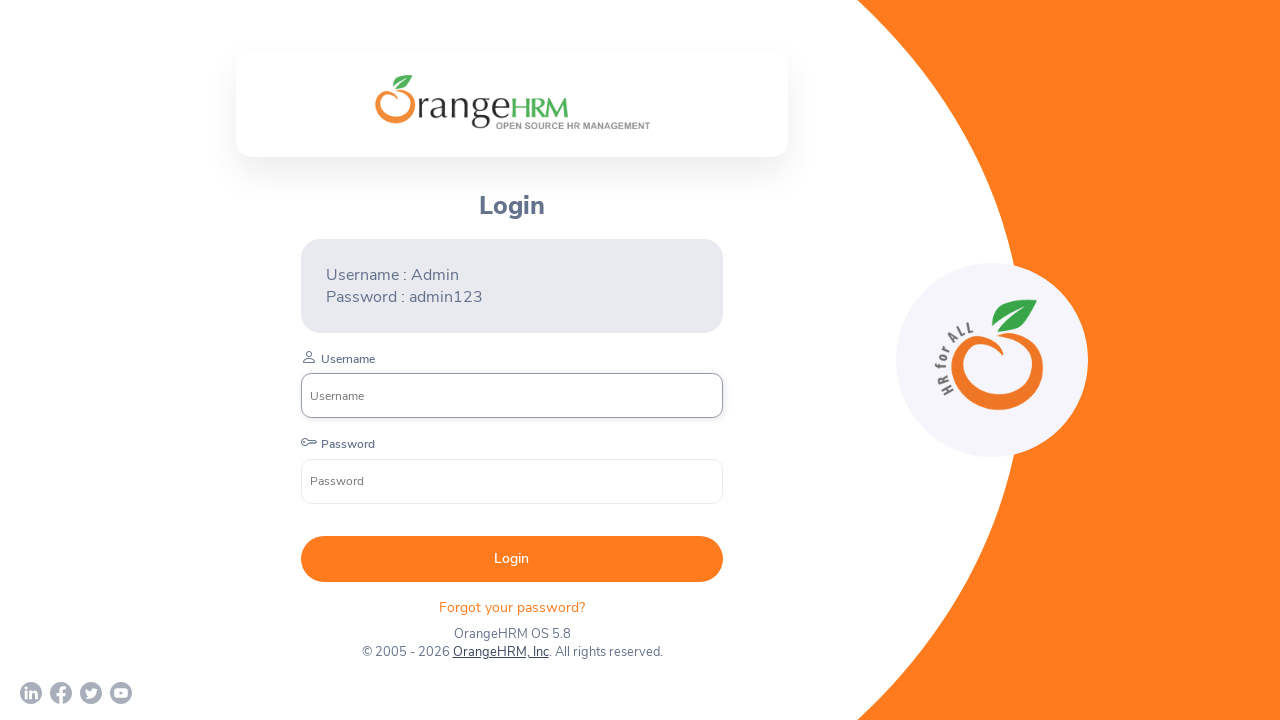

Set expected URL for comparison
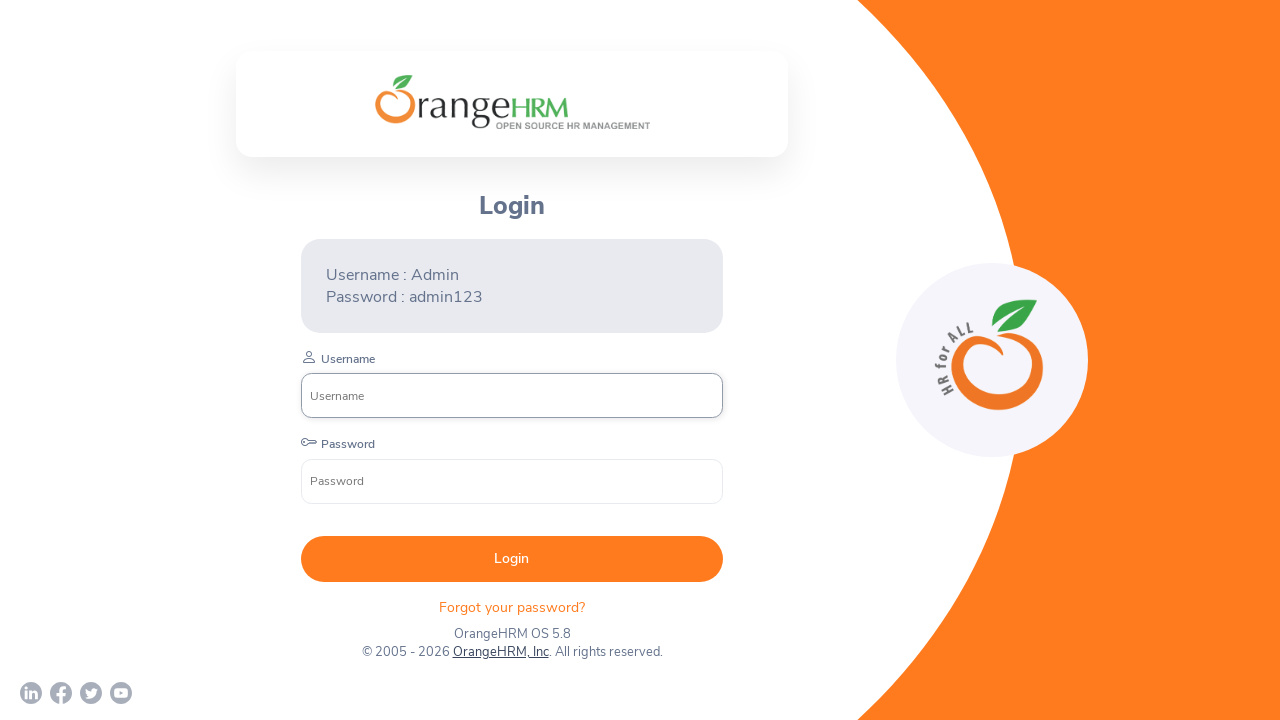

Verification failed: Current URL does not match expected URL
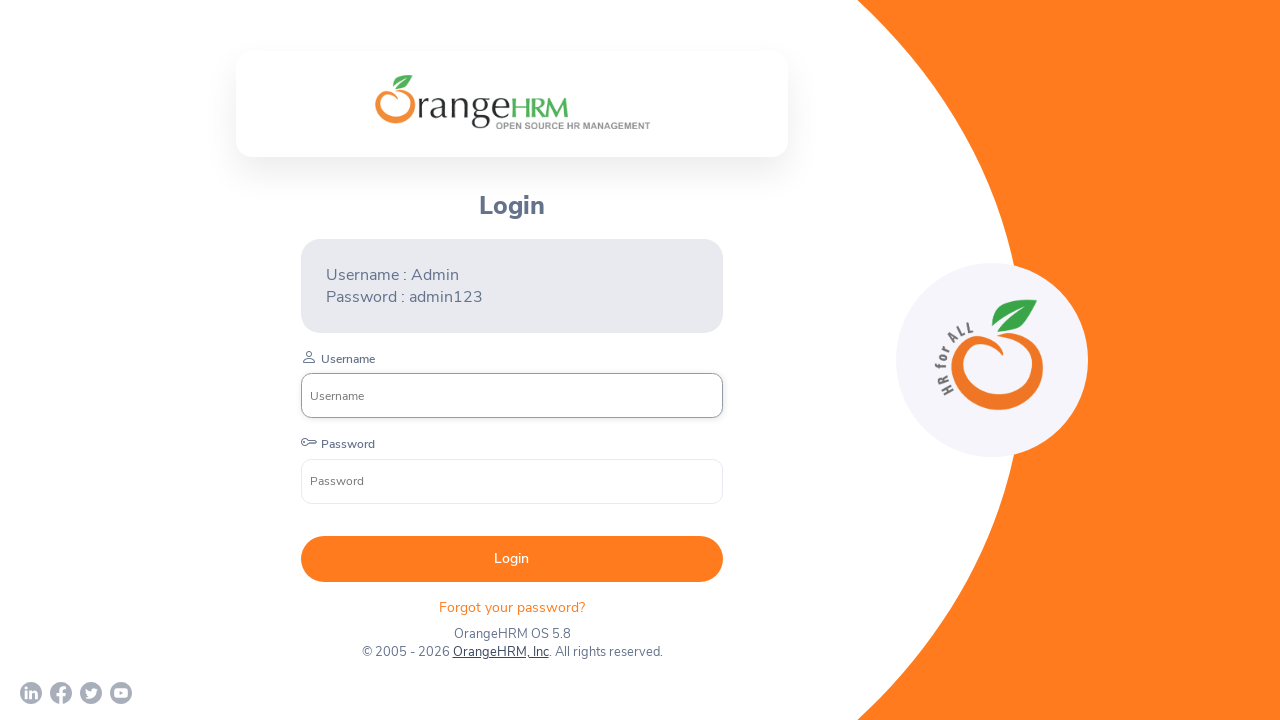

Logged current URL: https://opensource-demo.orangehrmlive.com/web/index.php/auth/login
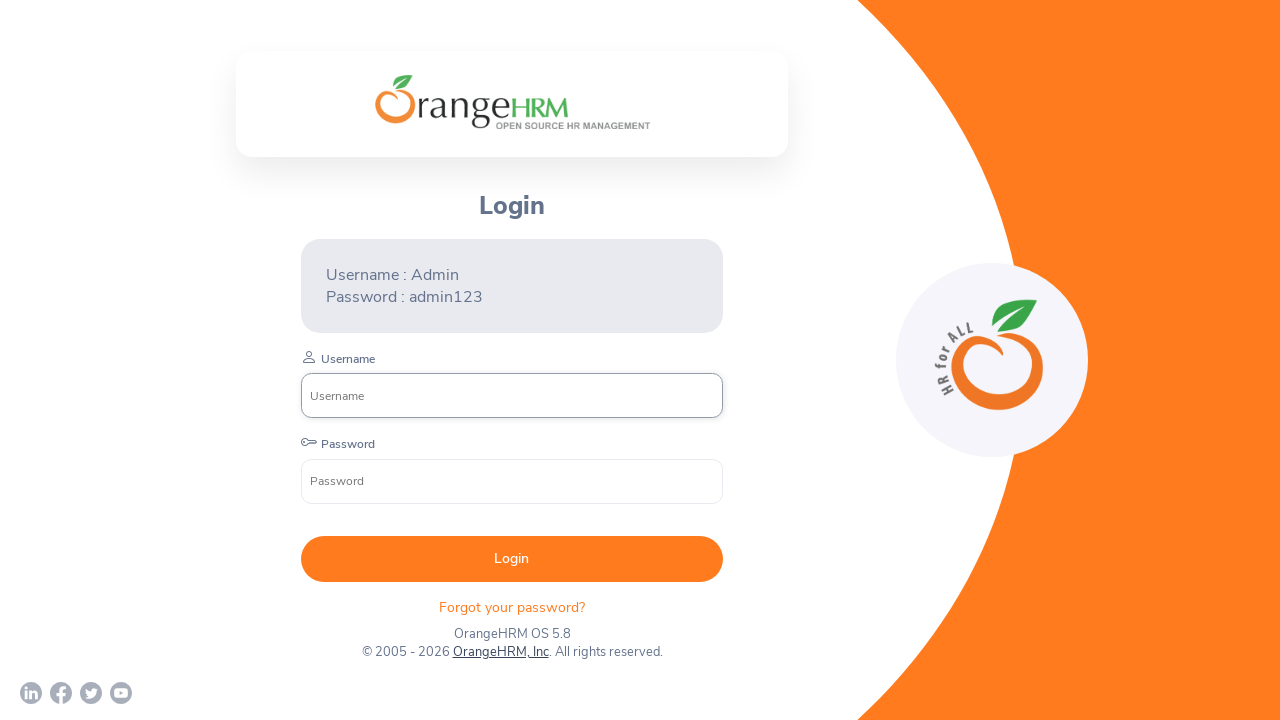

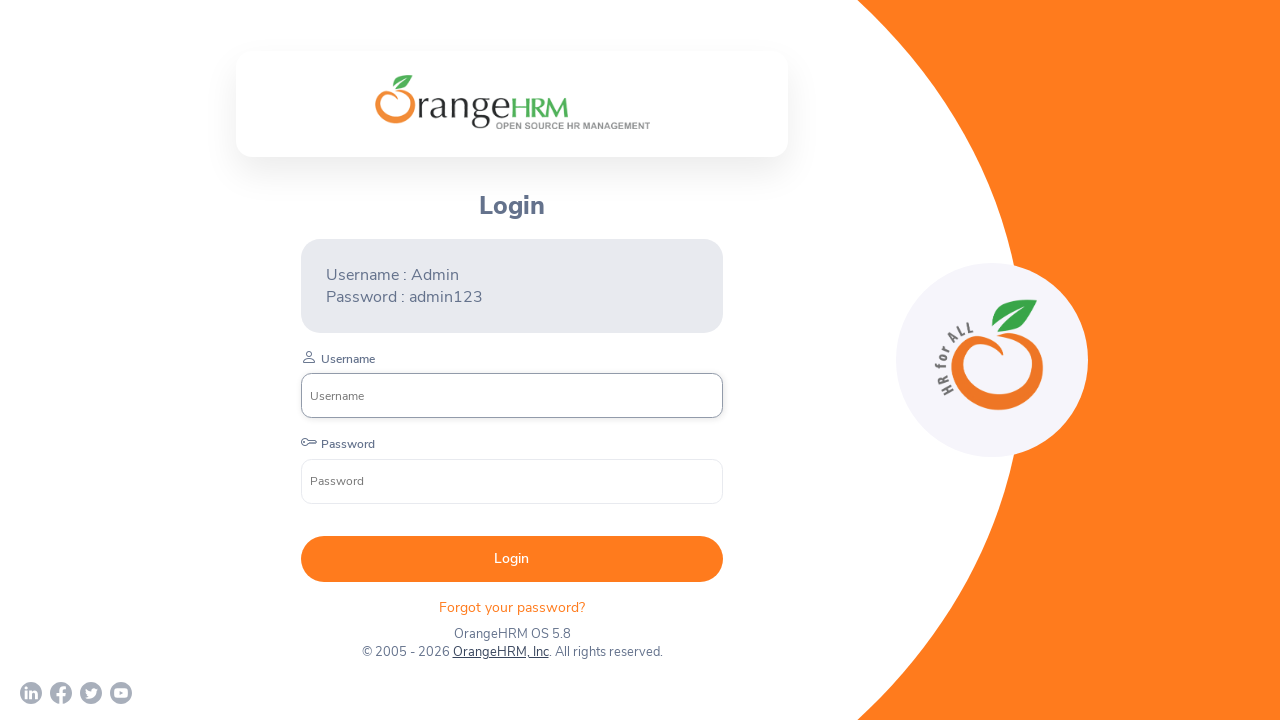